Tests drag and drop functionality by dragging an element and performing a context click on the drop area

Starting URL: http://demo.automationtesting.in/Static.html

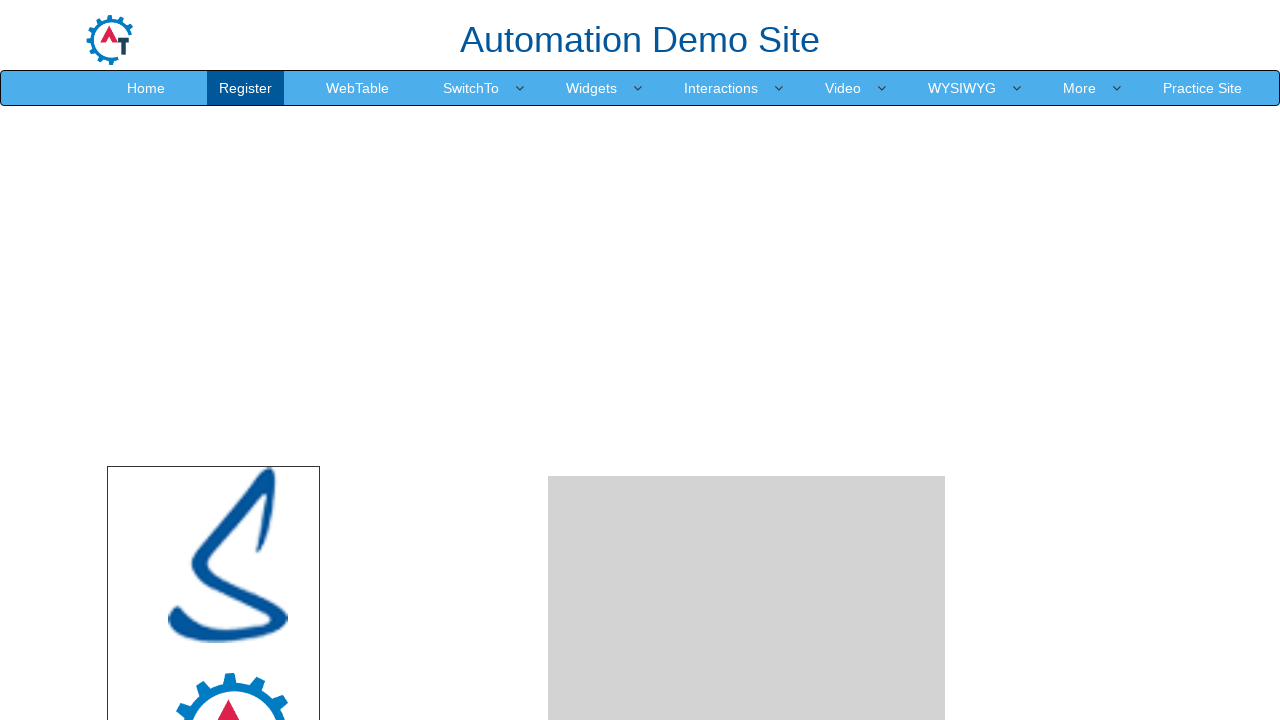

Waited for angular draggable element to be ready
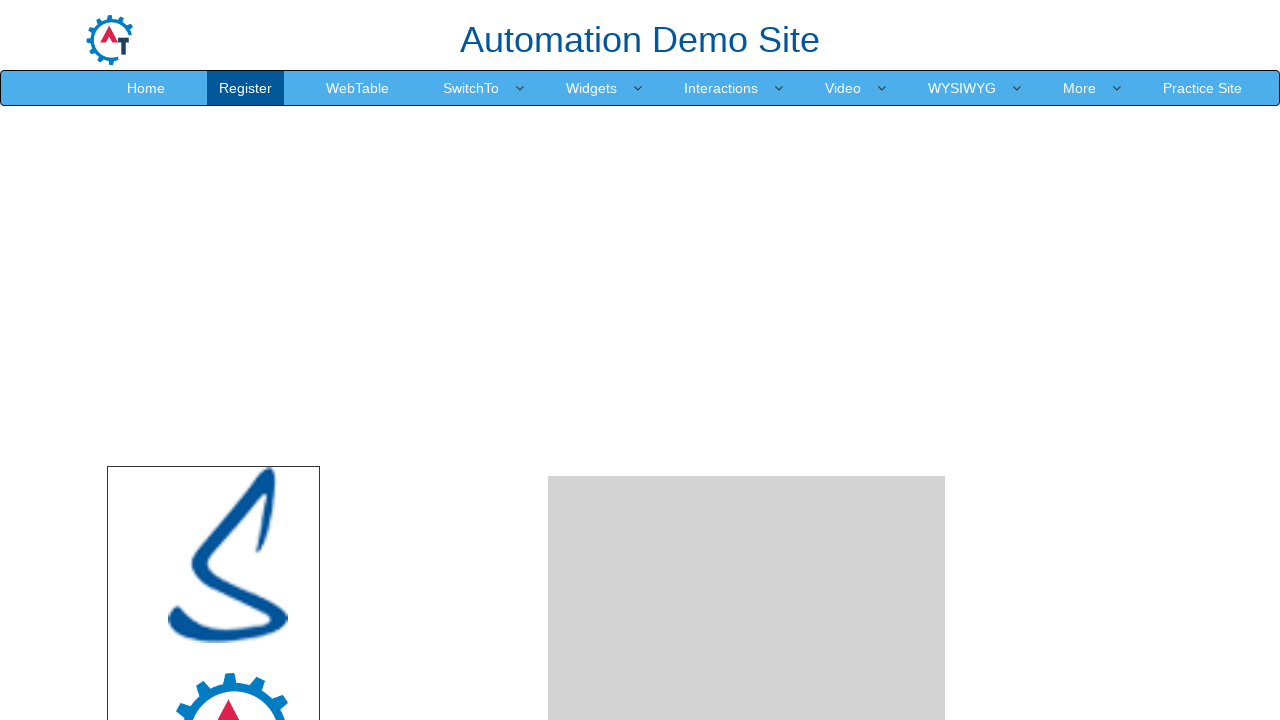

Waited for drop area element to be ready
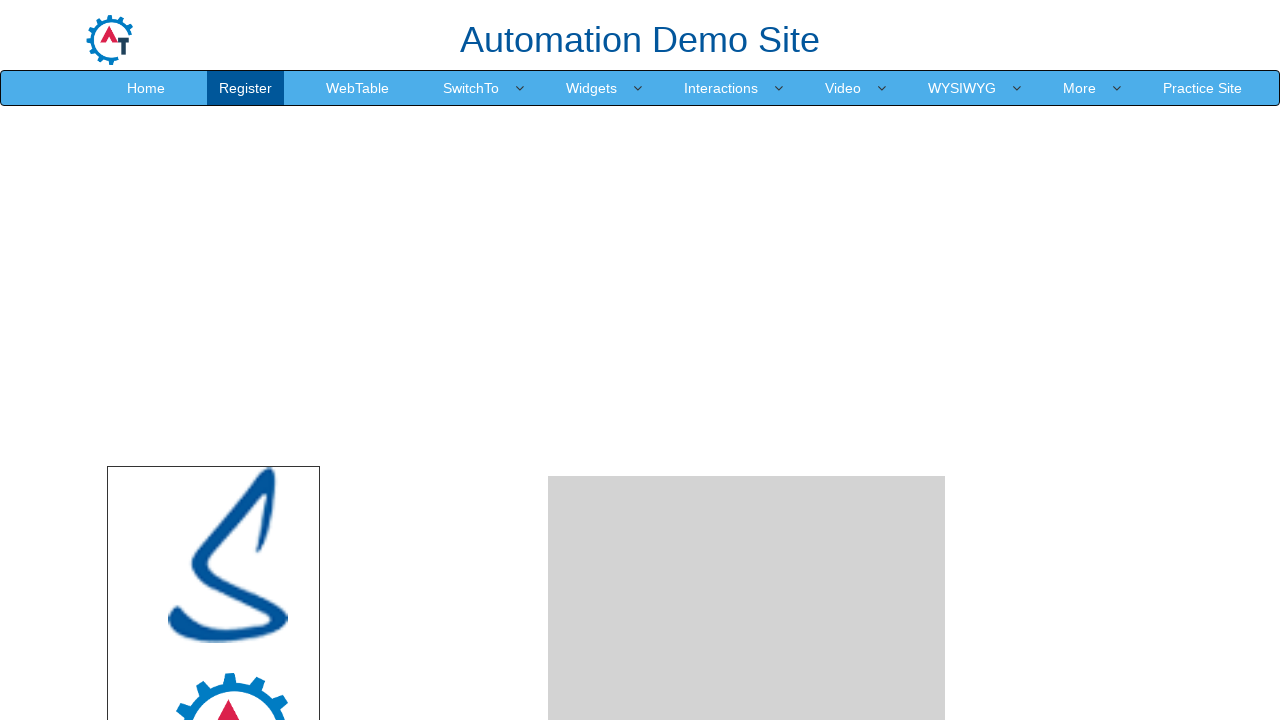

Located the angular draggable element
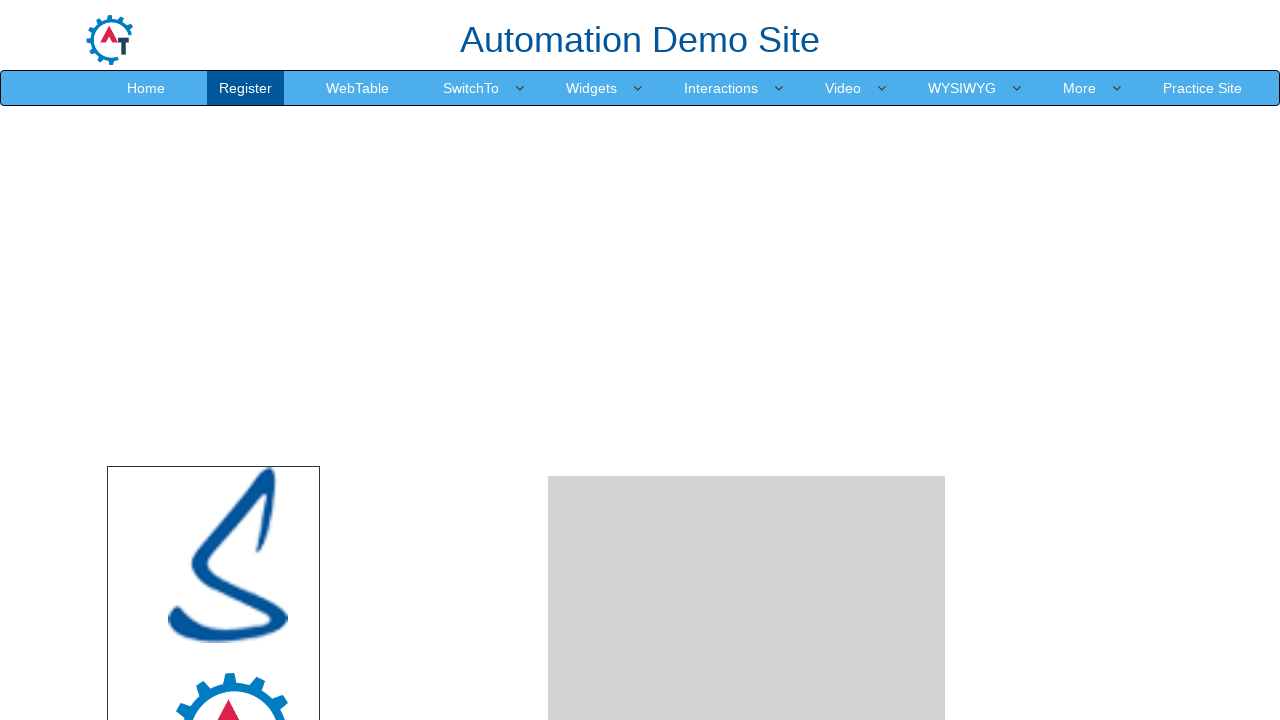

Located the drop area target
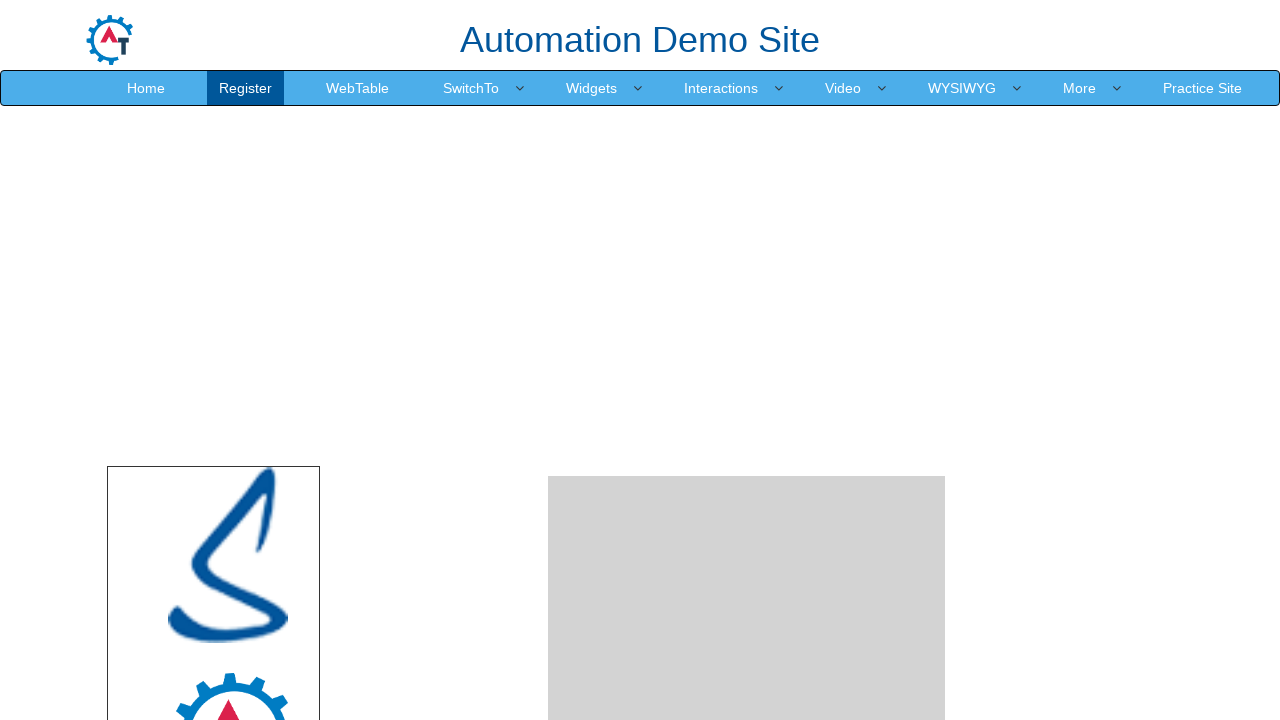

Dragged angular element to drop area at (747, 481)
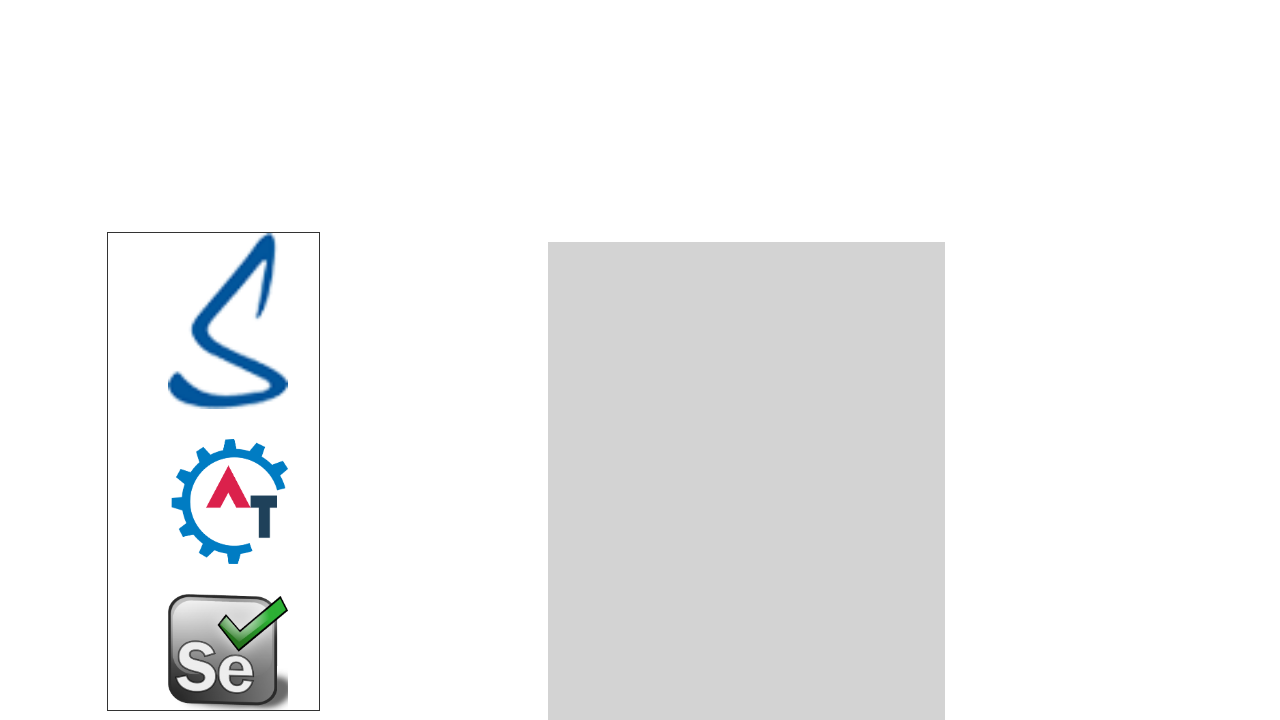

Performed context click (right-click) on drop area at (747, 481) on xpath=//div[@id='droparea']
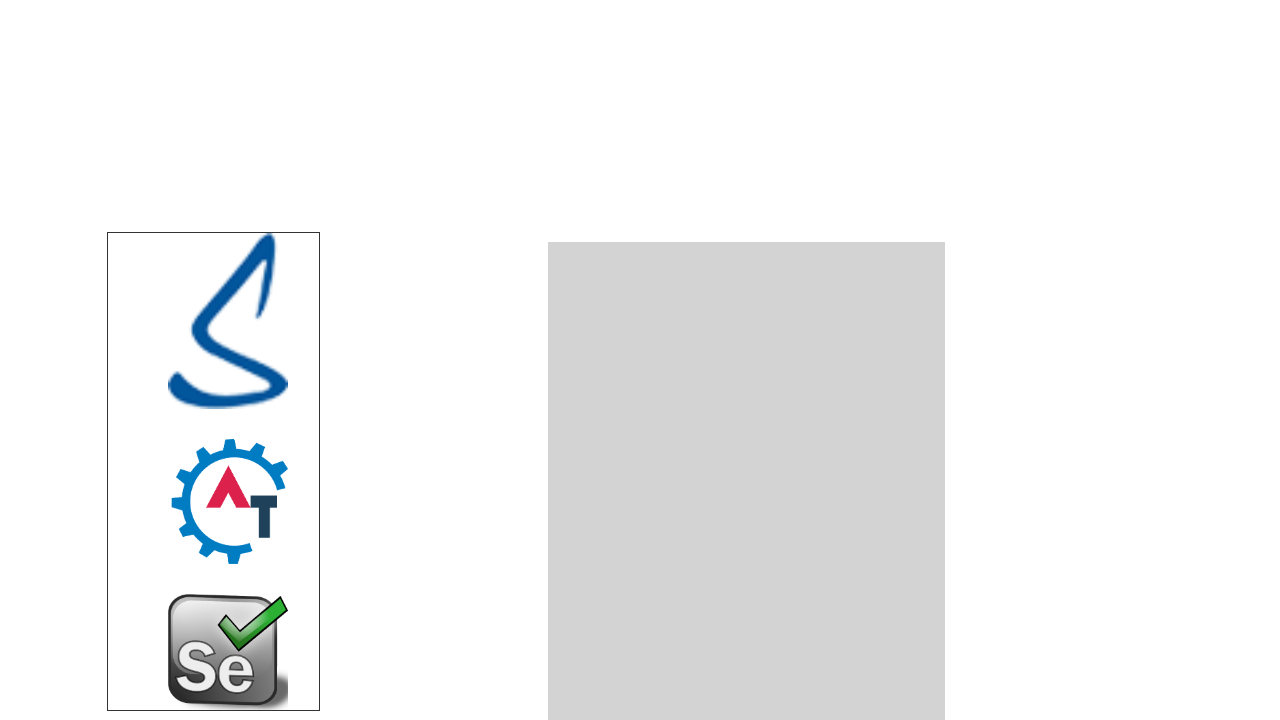

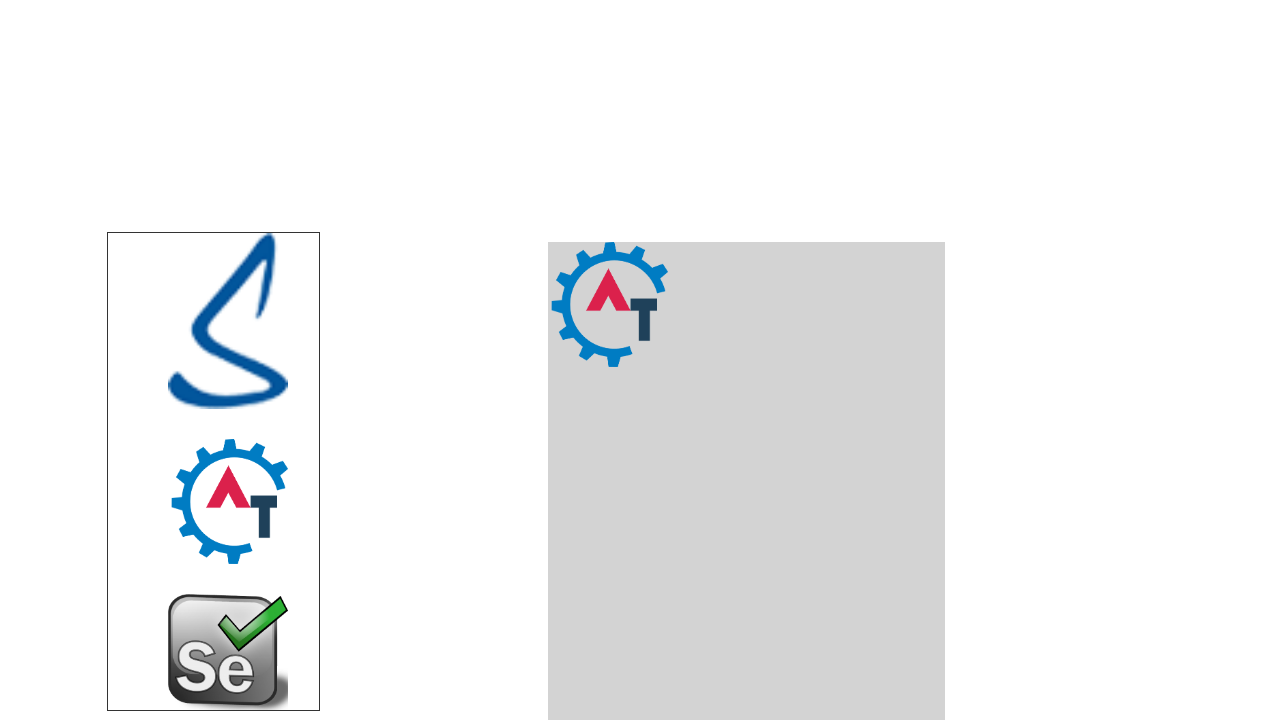